Tests checkbox functionality by clicking on checkboxes if they are not already selected, then verifies both checkboxes are checked

Starting URL: https://the-internet.herokuapp.com/checkboxes

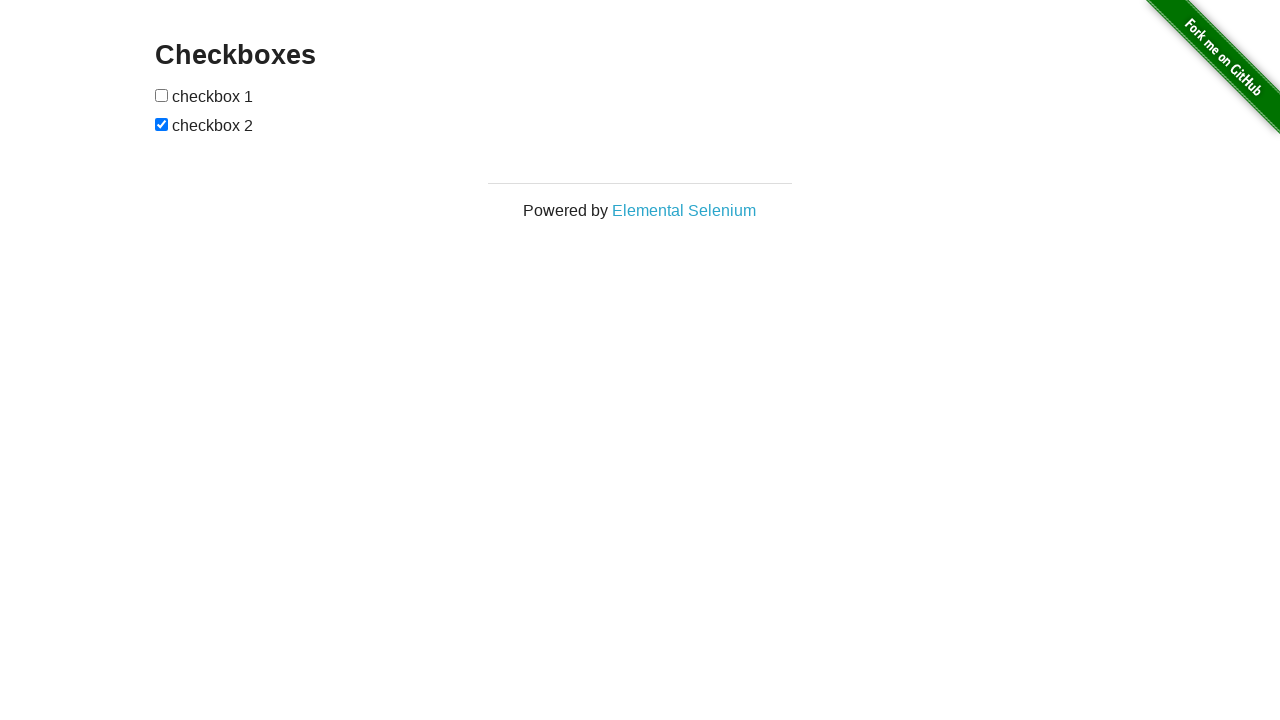

Located all checkbox elements on the page
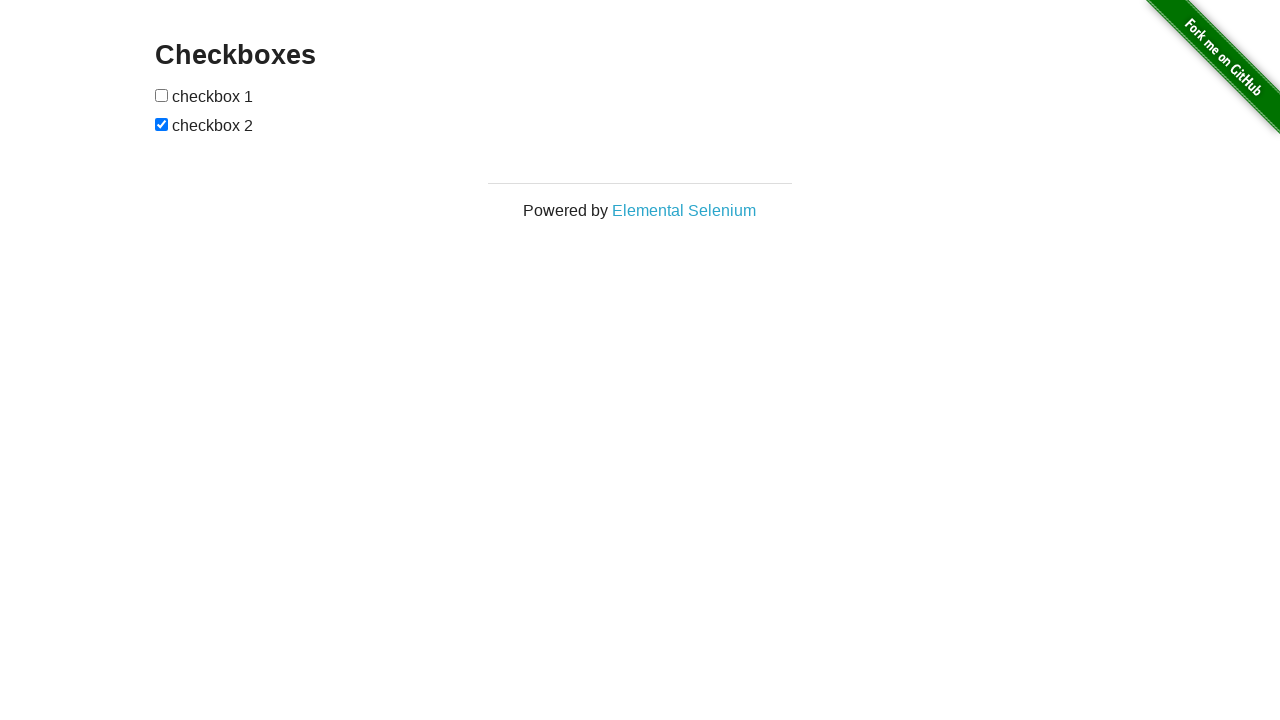

Selected first checkbox element
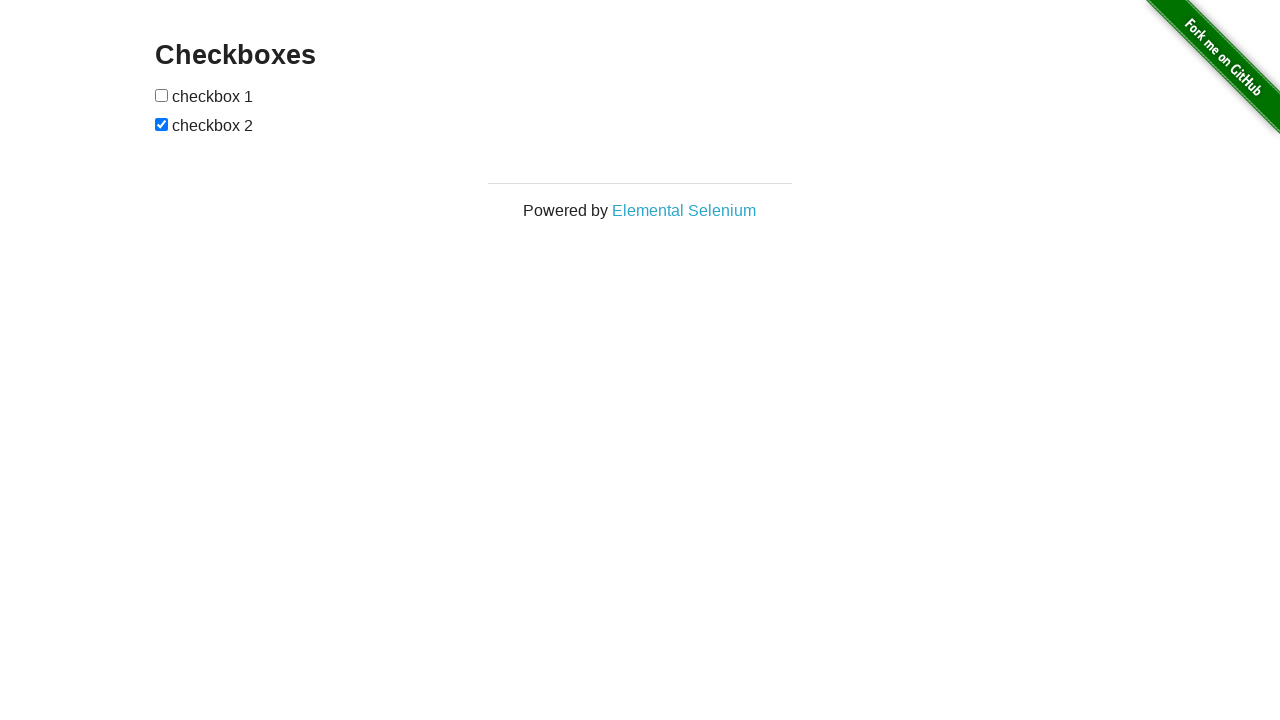

Selected second checkbox element
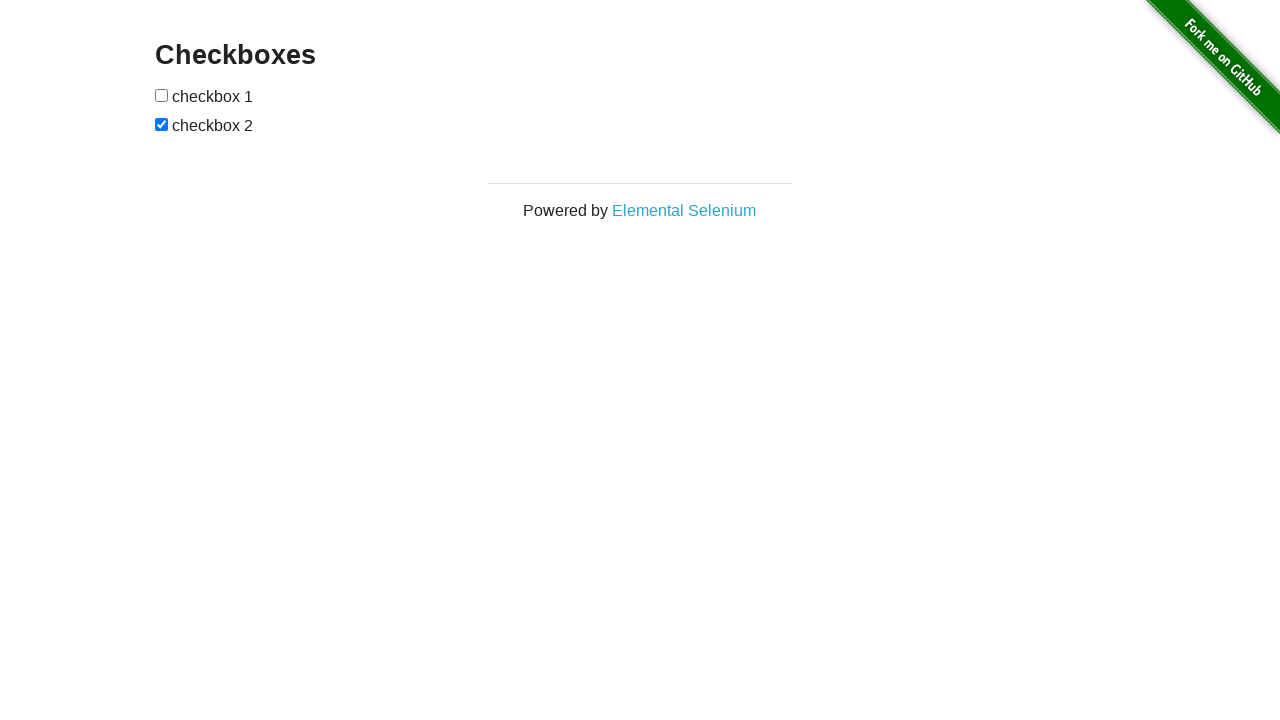

First checkbox was unchecked, clicked to select it at (162, 95) on input[type='checkbox'] >> nth=0
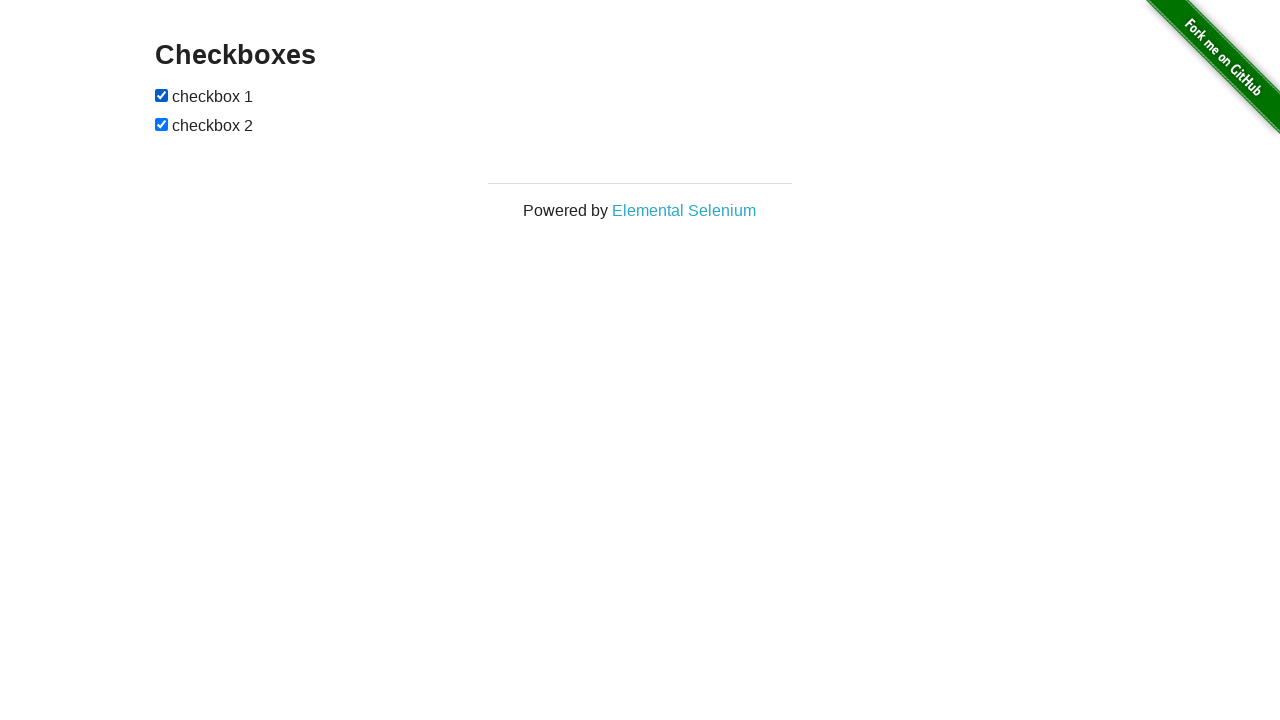

Second checkbox was already checked
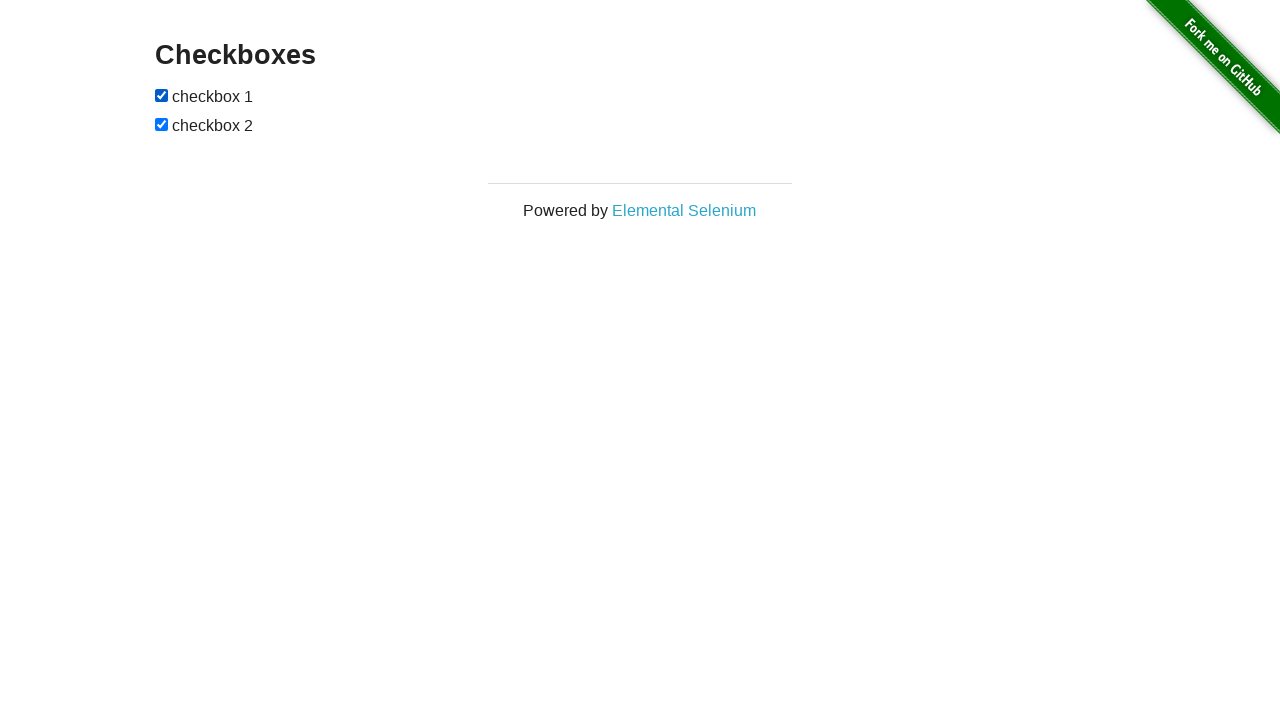

Verified first checkbox is checked
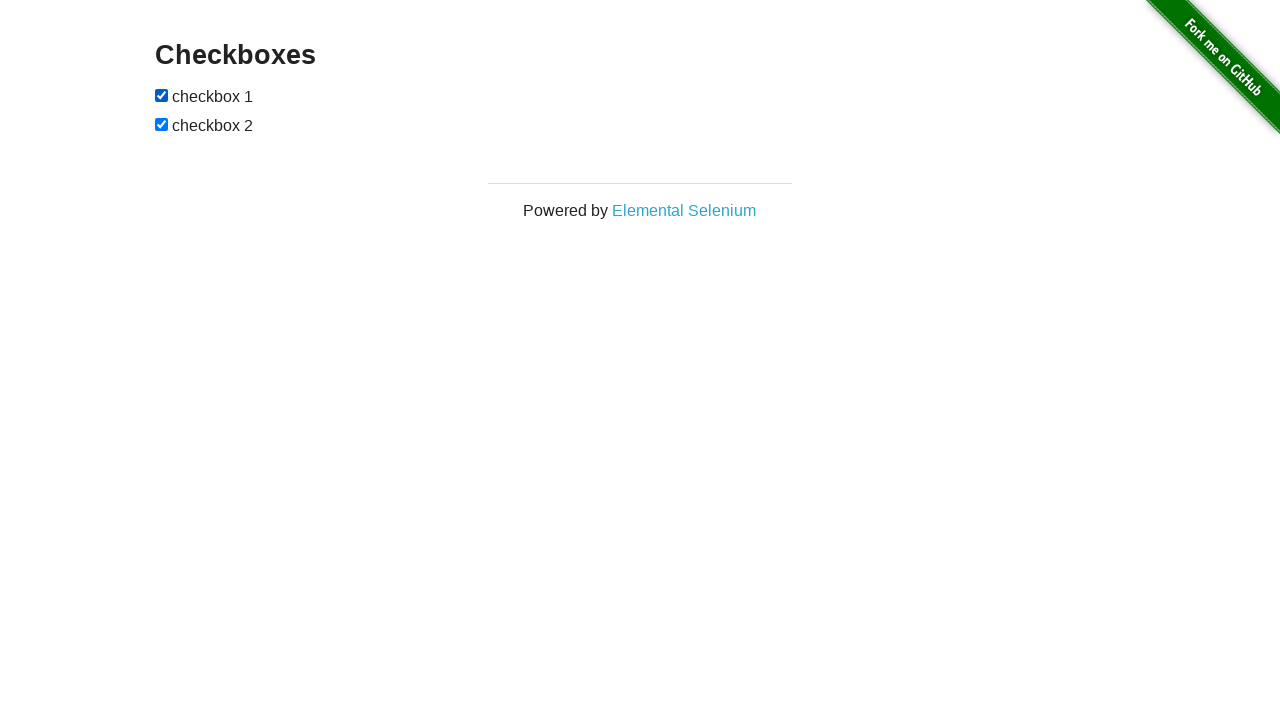

Verified second checkbox is checked
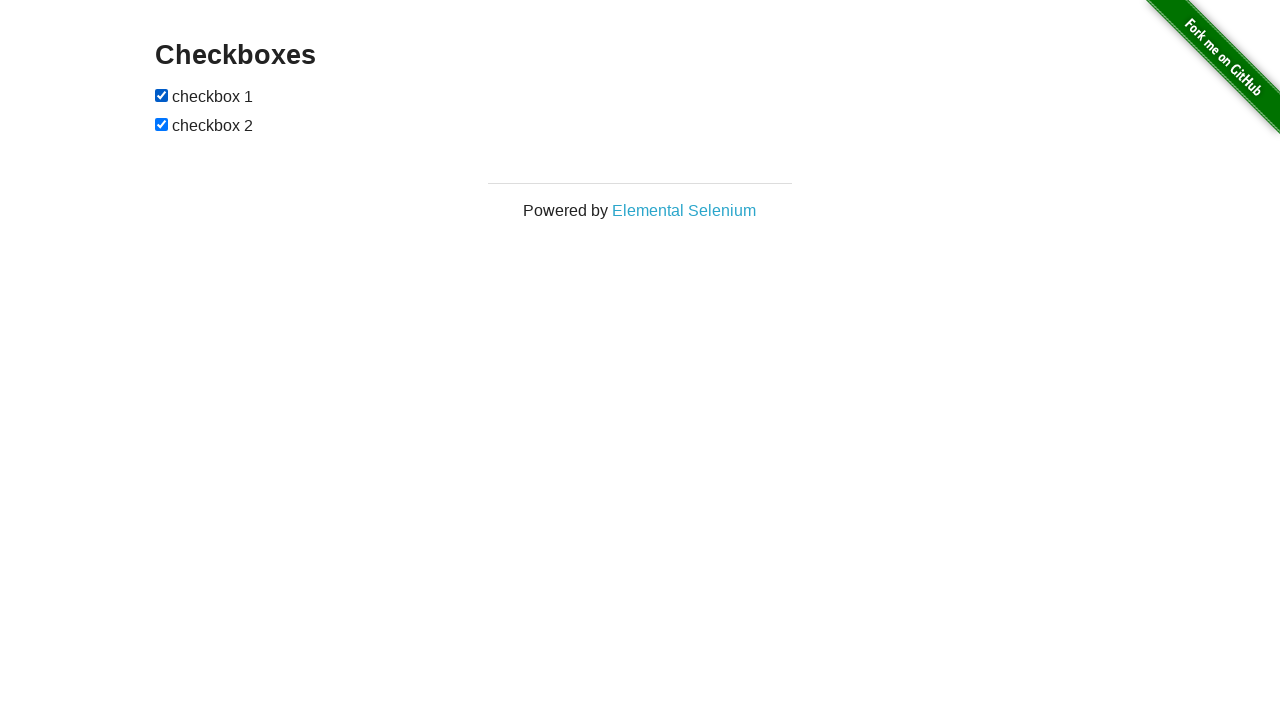

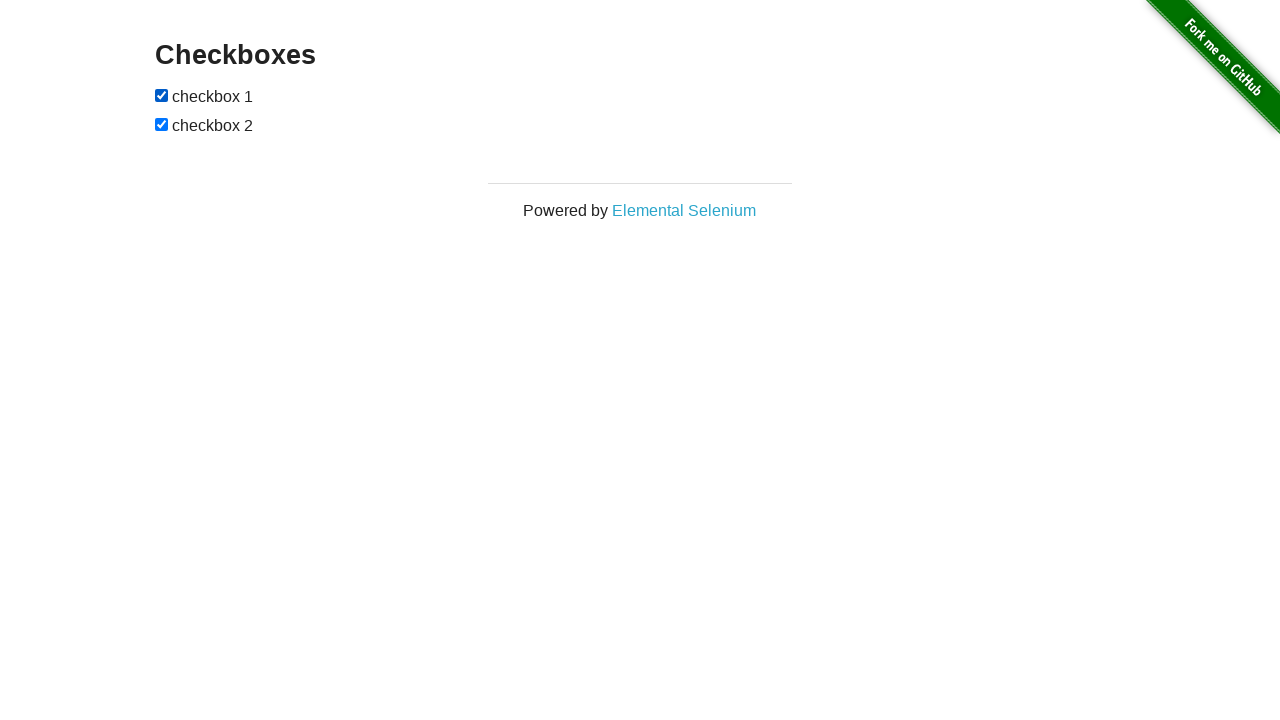